Tests multiple browser interactions including opening a new tab, switching between tabs, scrolling the page, and performing mouse hover actions on a menu element followed by clicking a reload option.

Starting URL: https://rahulshettyacademy.com/AutomationPractice/

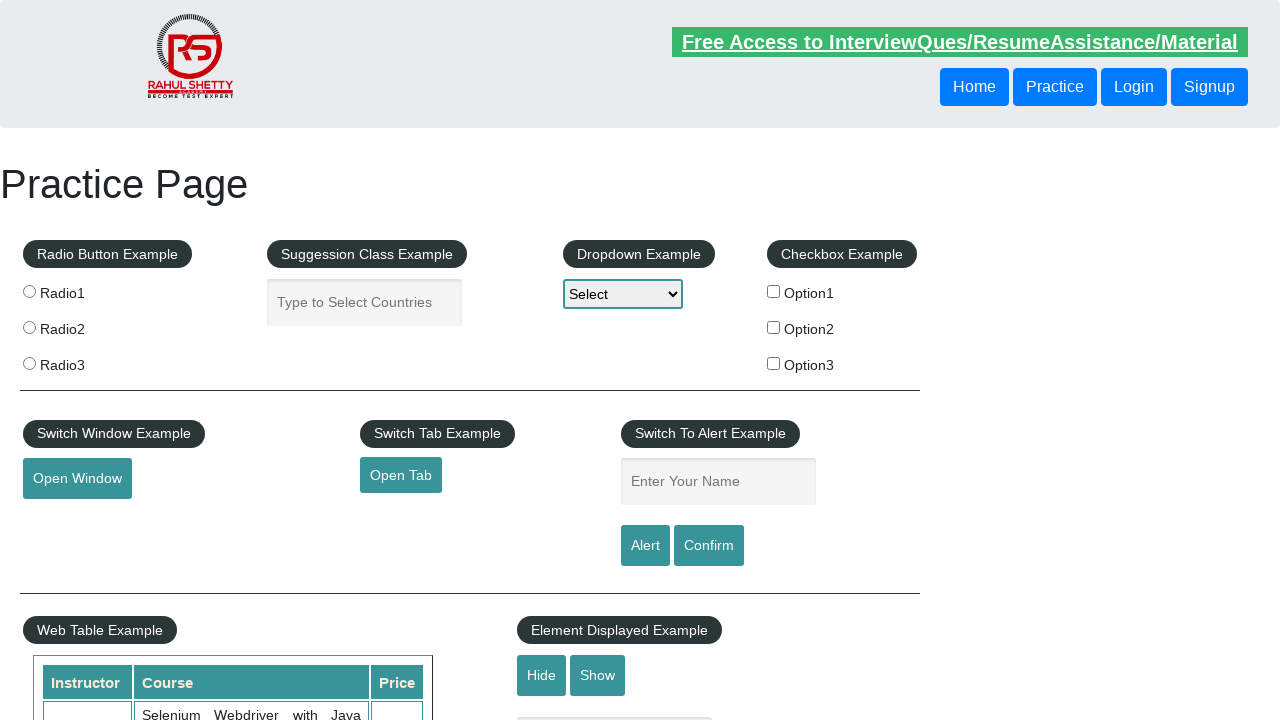

Clicked 'Open Tab' link to open new tab at (401, 475) on text=Open Tab
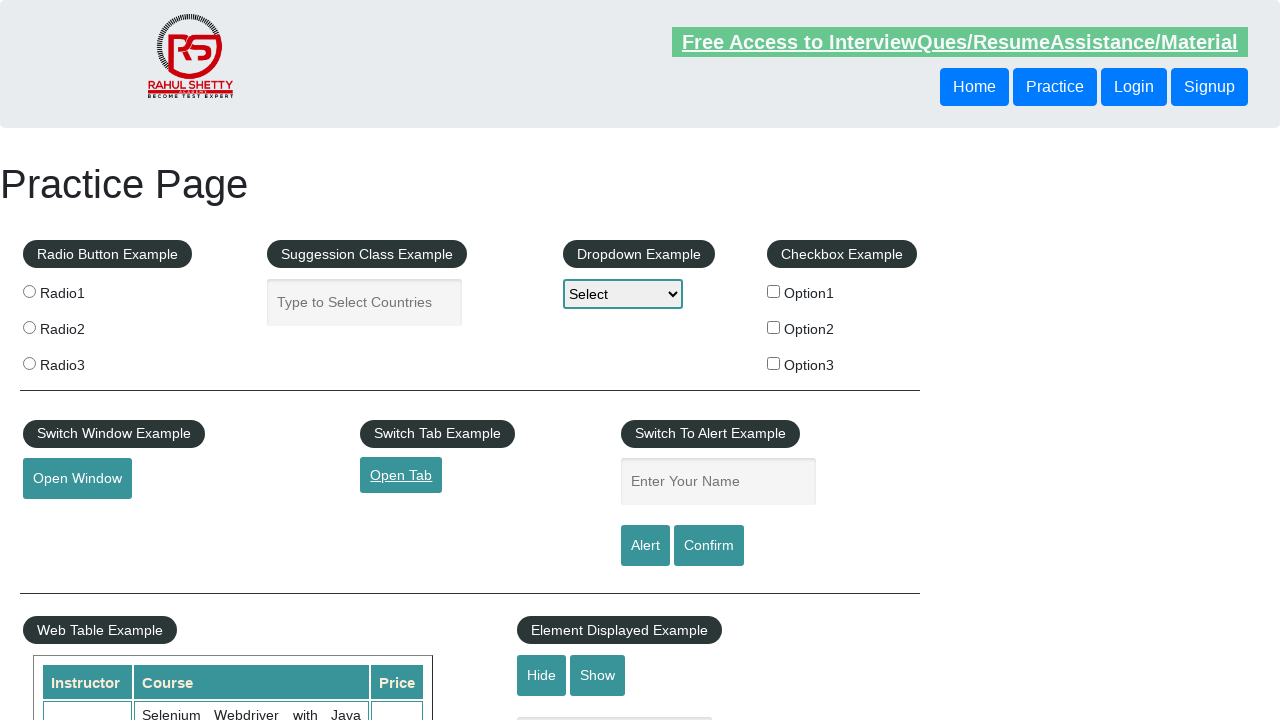

New page opened and retrieved
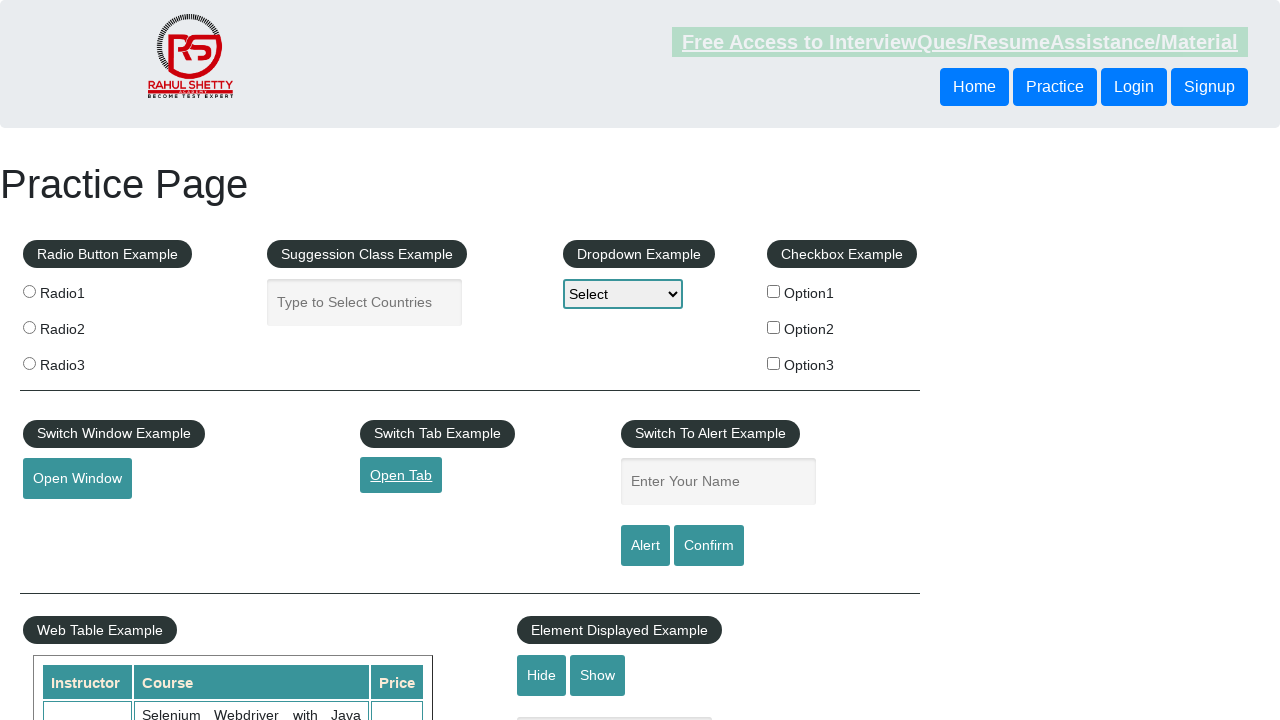

New page fully loaded
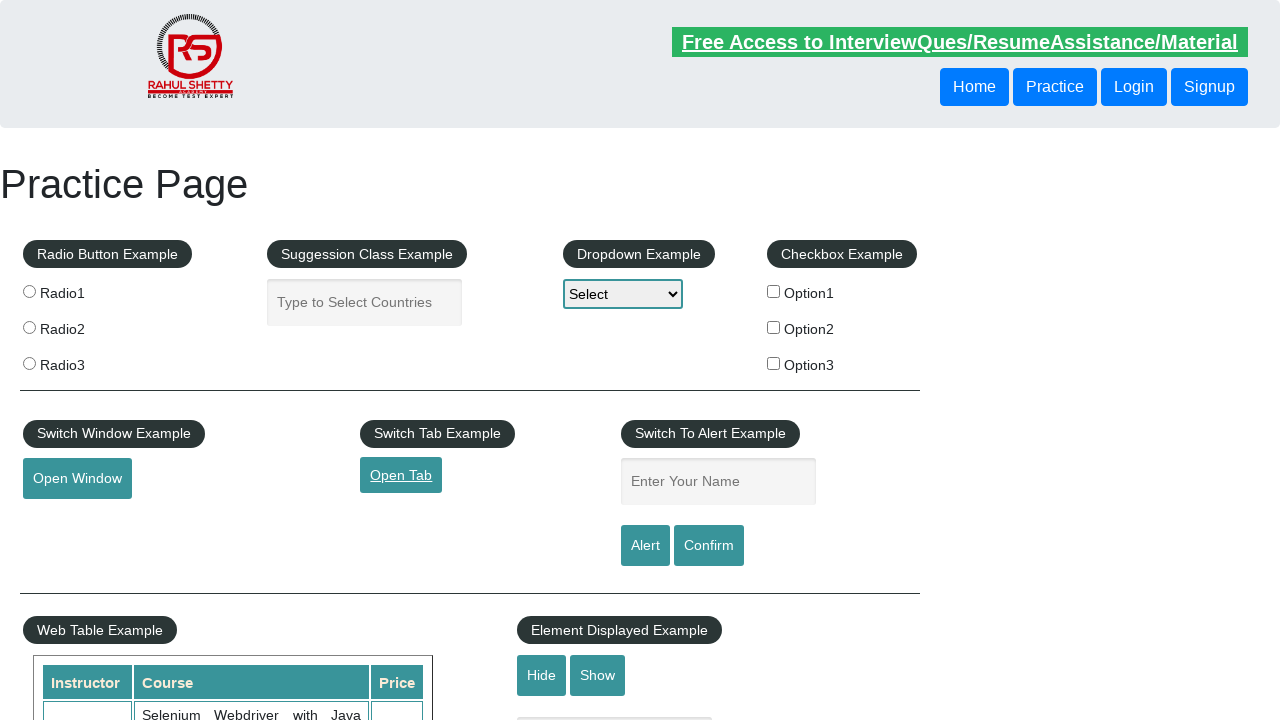

Printed new page title: QAClick Academy - A Testing Academy to Learn, Earn and Shine
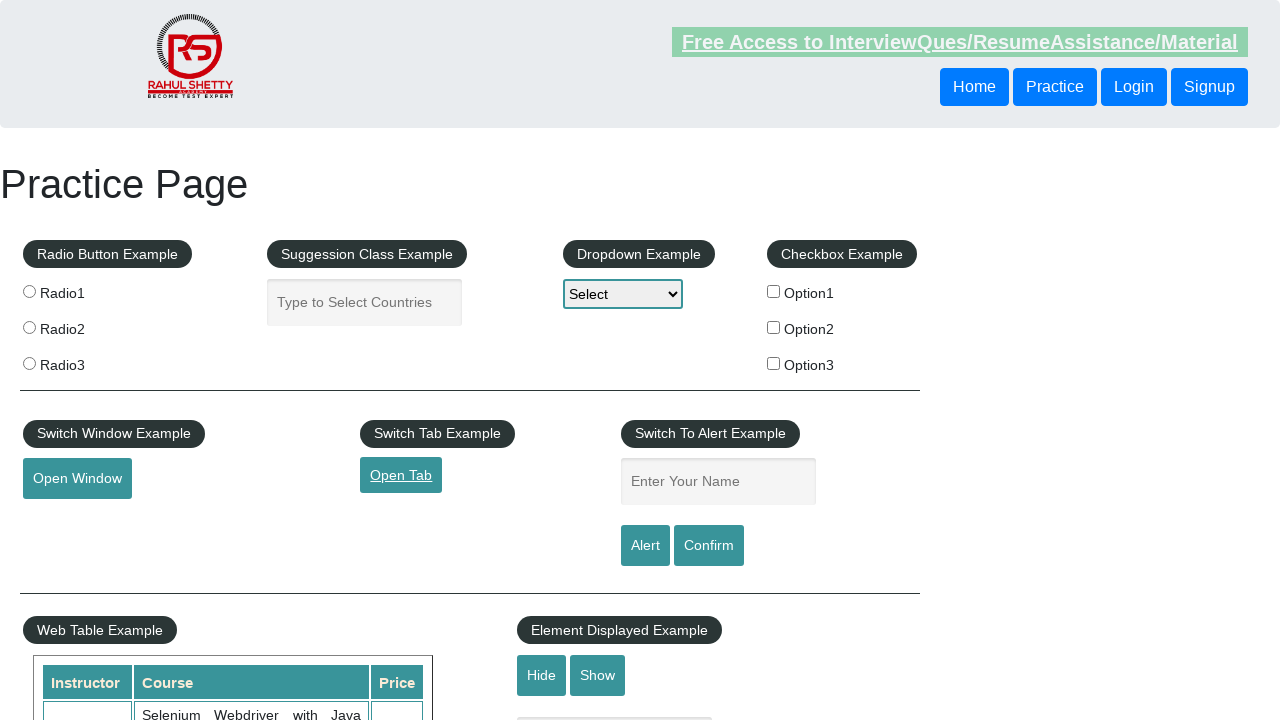

Switched back to original page
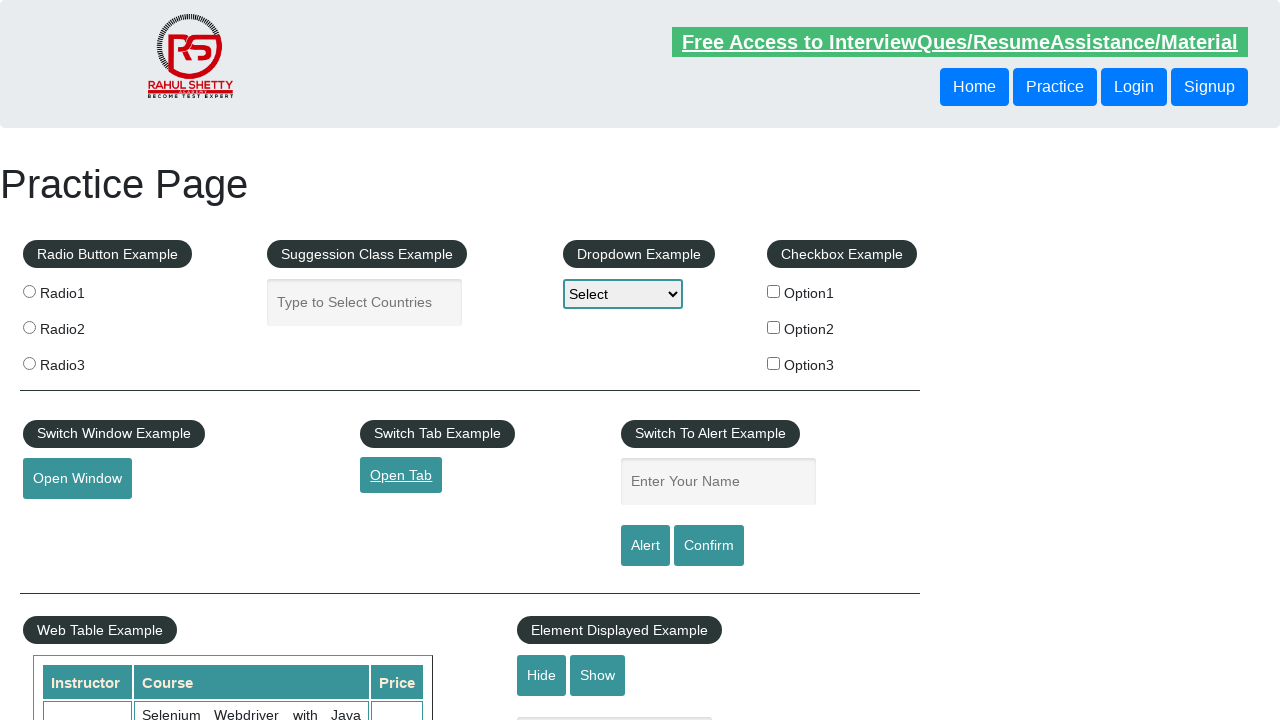

Printed original page title: Practice Page
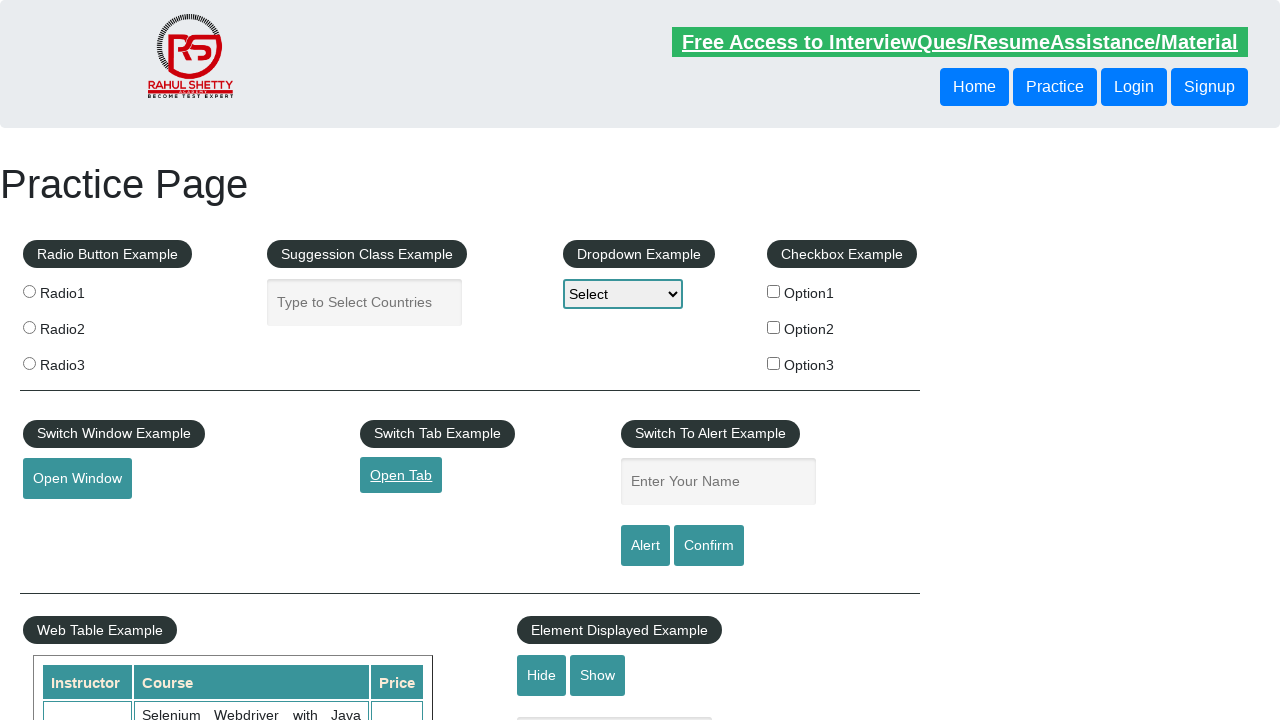

Scrolled page down to position 300
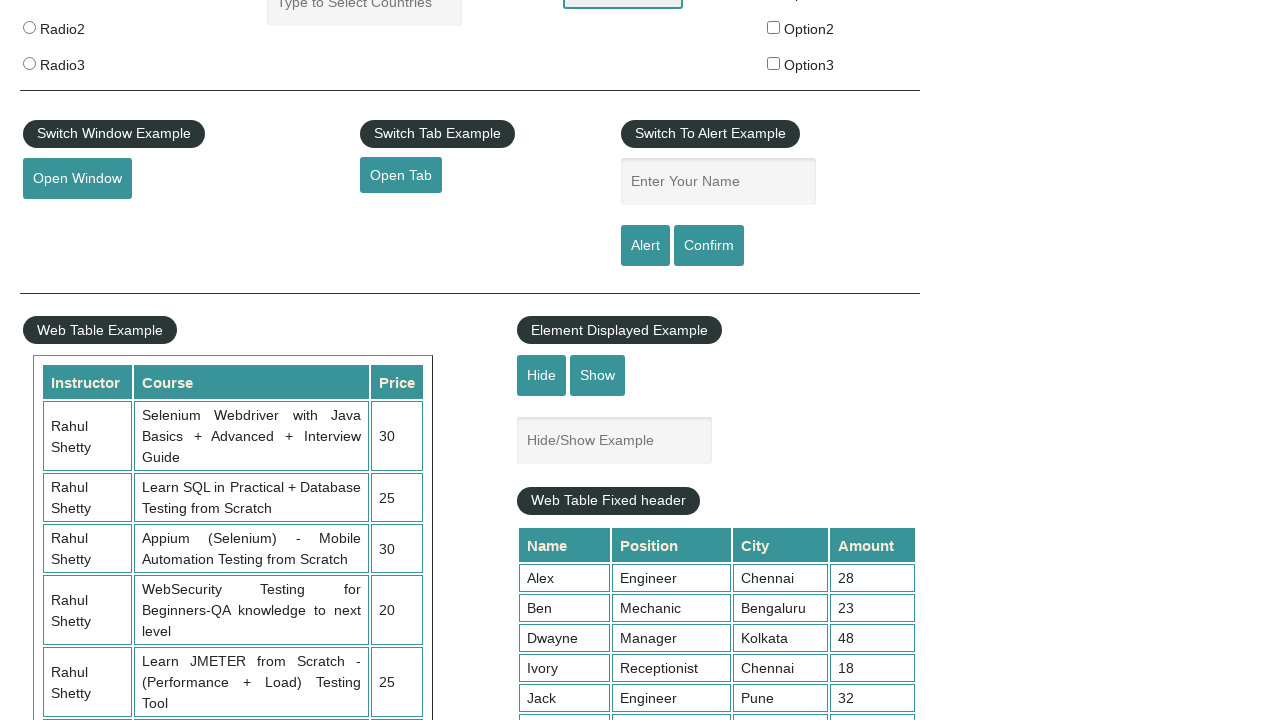

Hovered over mouse hover element at (83, 361) on #mousehover
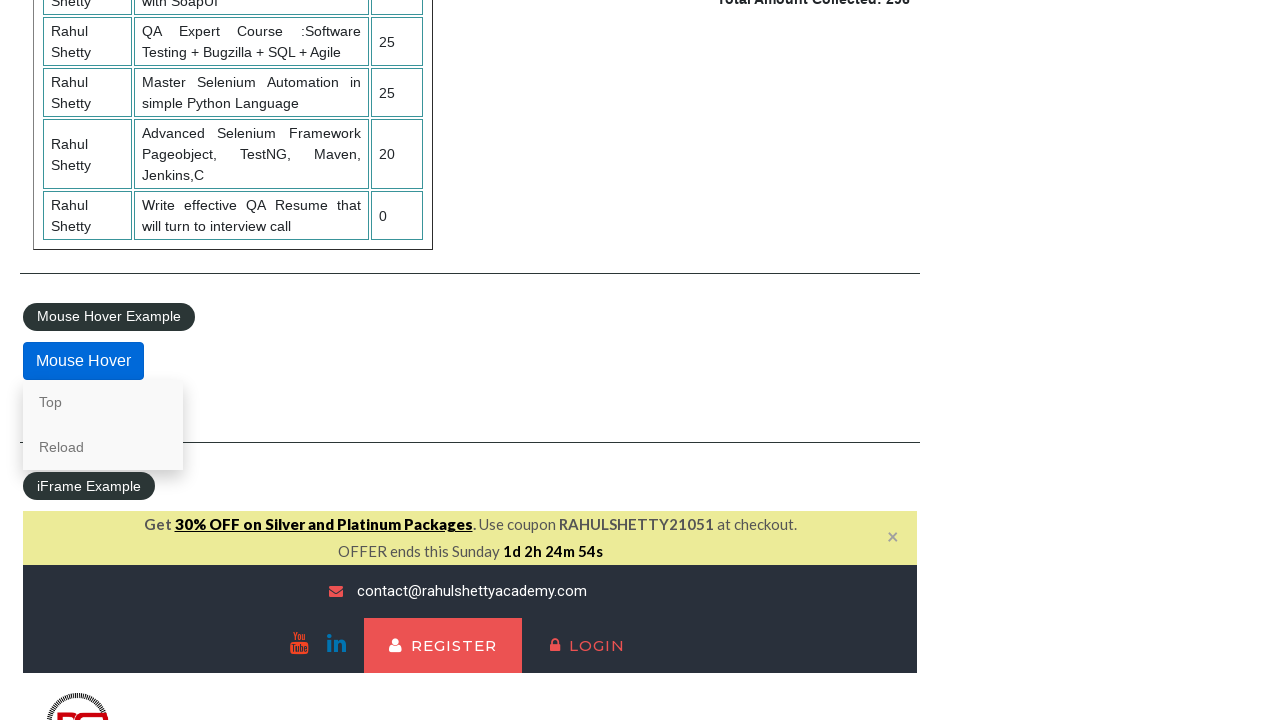

Clicked 'Reload' option from hover menu at (103, 447) on text=Reload
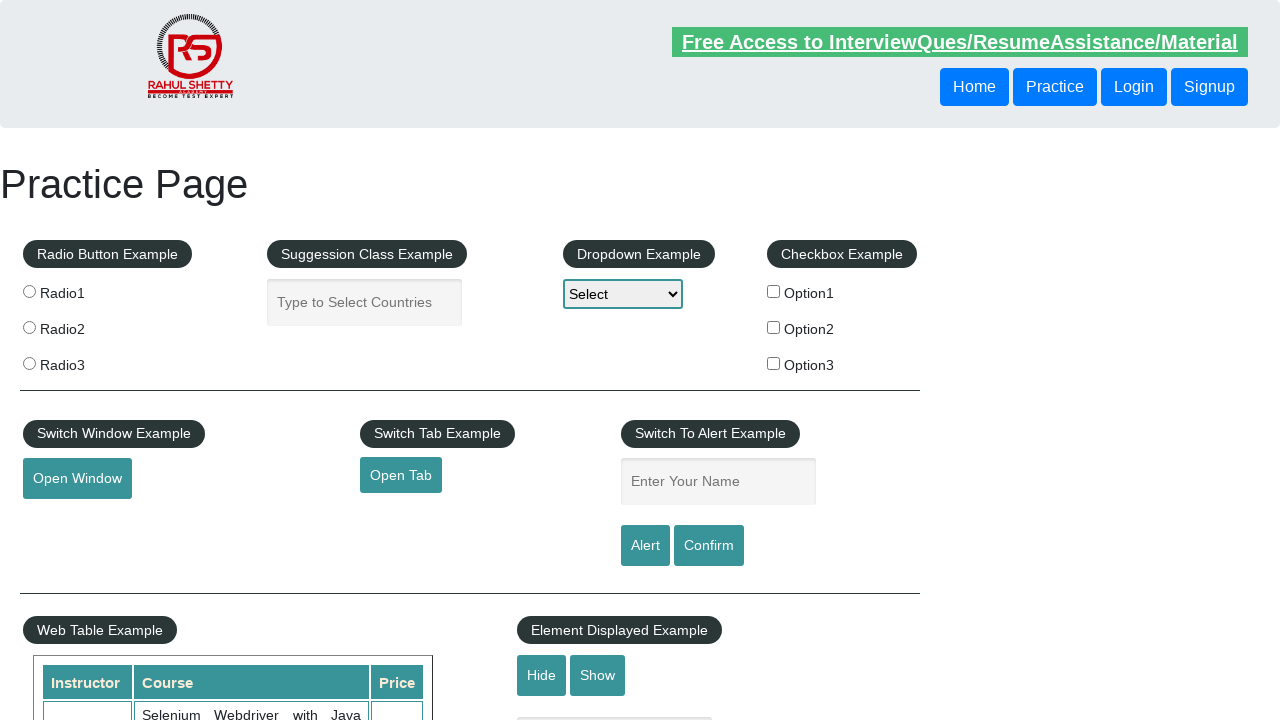

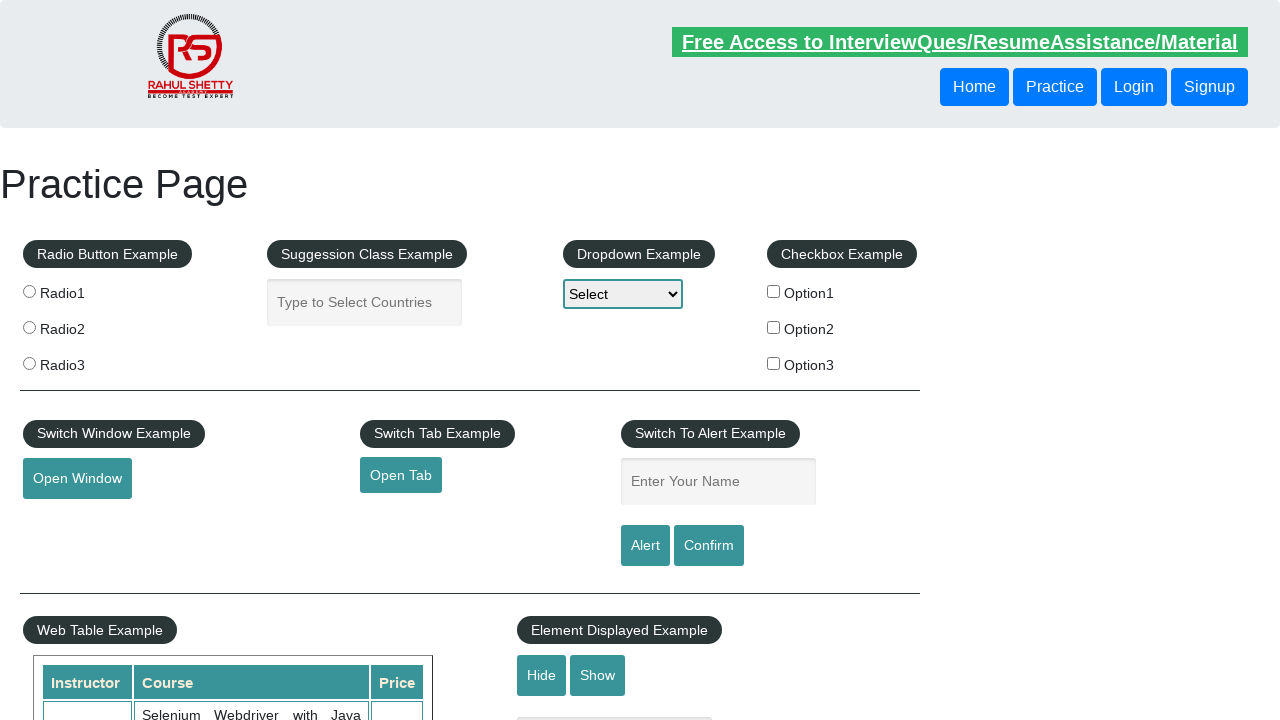